Tests JavaScript alert handling by clicking buttons that trigger JS Alert, JS Confirm, and JS Prompt dialogs, then interacting with each alert type (accept, dismiss, and send text)

Starting URL: https://the-internet.herokuapp.com/

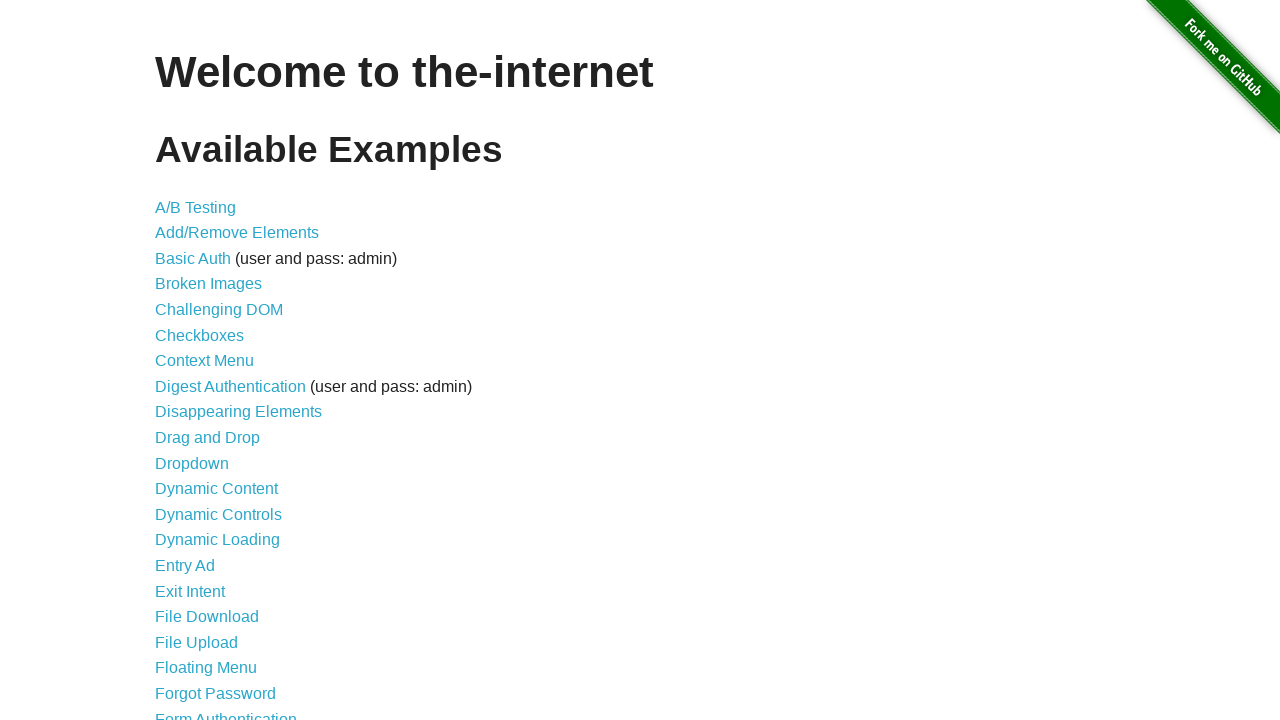

Clicked on JavaScript Alerts link at (214, 361) on xpath=//a[text()='JavaScript Alerts']
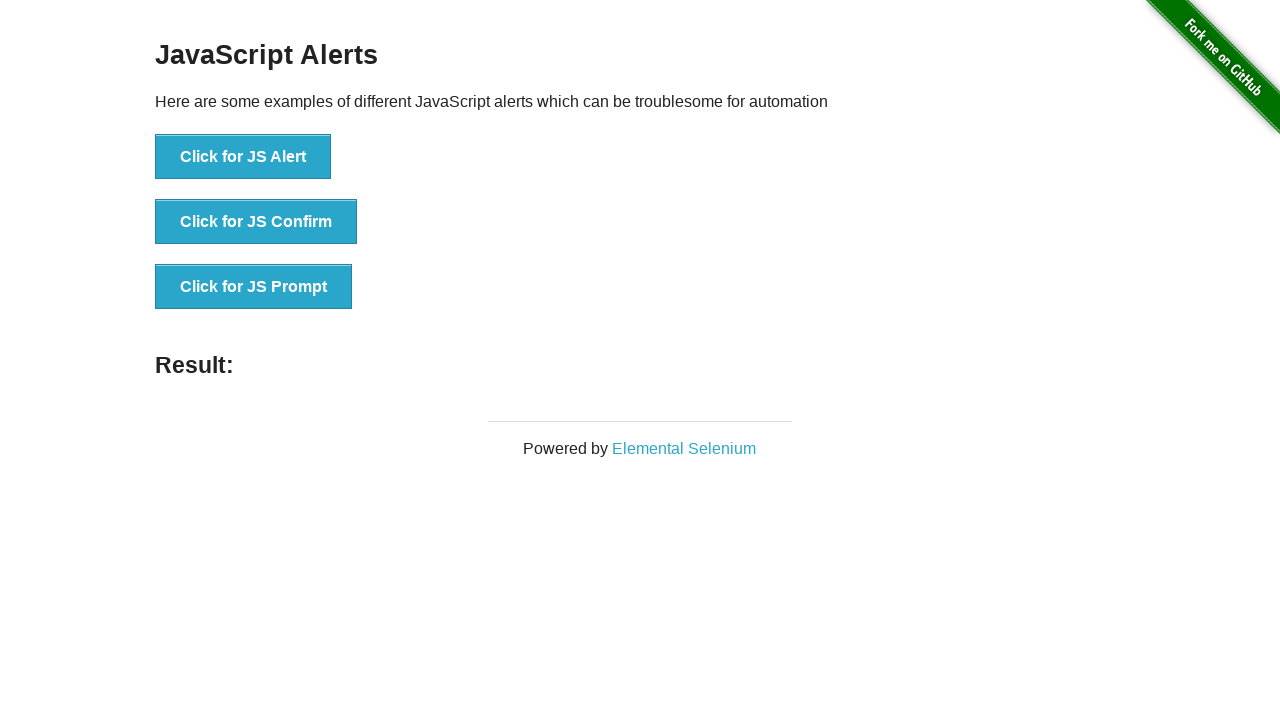

Clicked button to trigger JS Alert dialog at (243, 157) on xpath=//button[text()='Click for JS Alert']
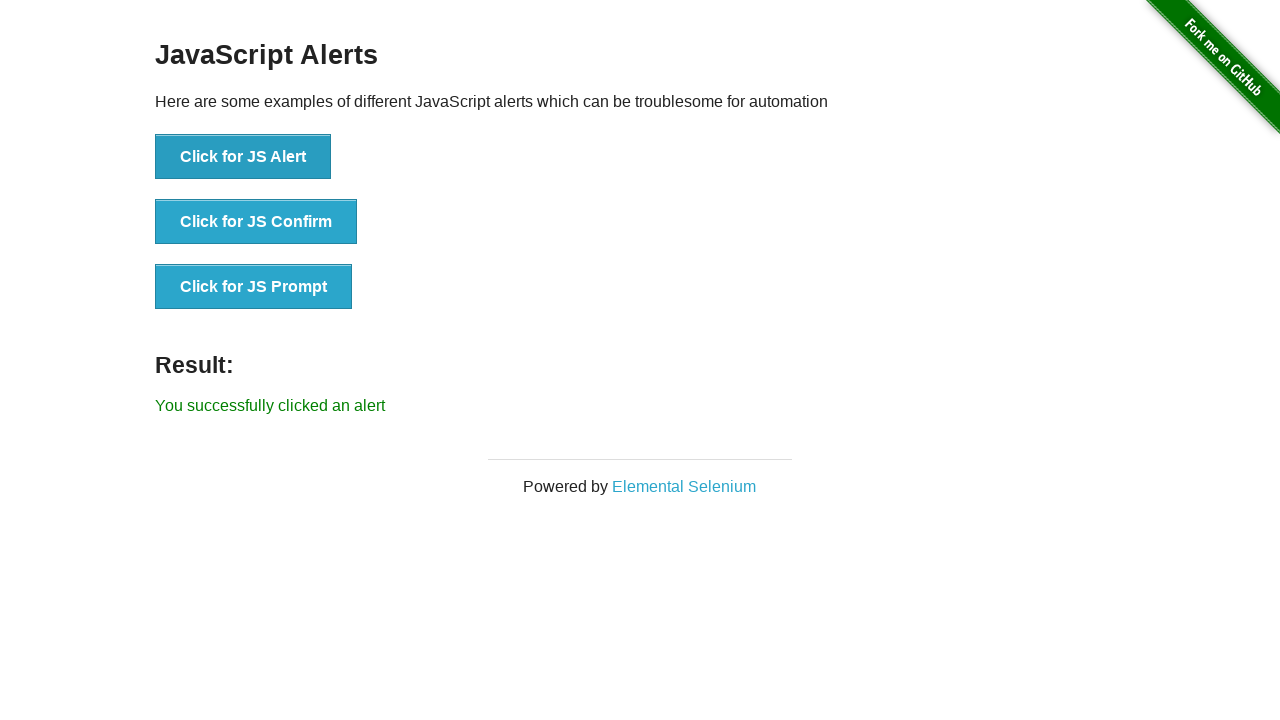

Accepted JS Alert dialog
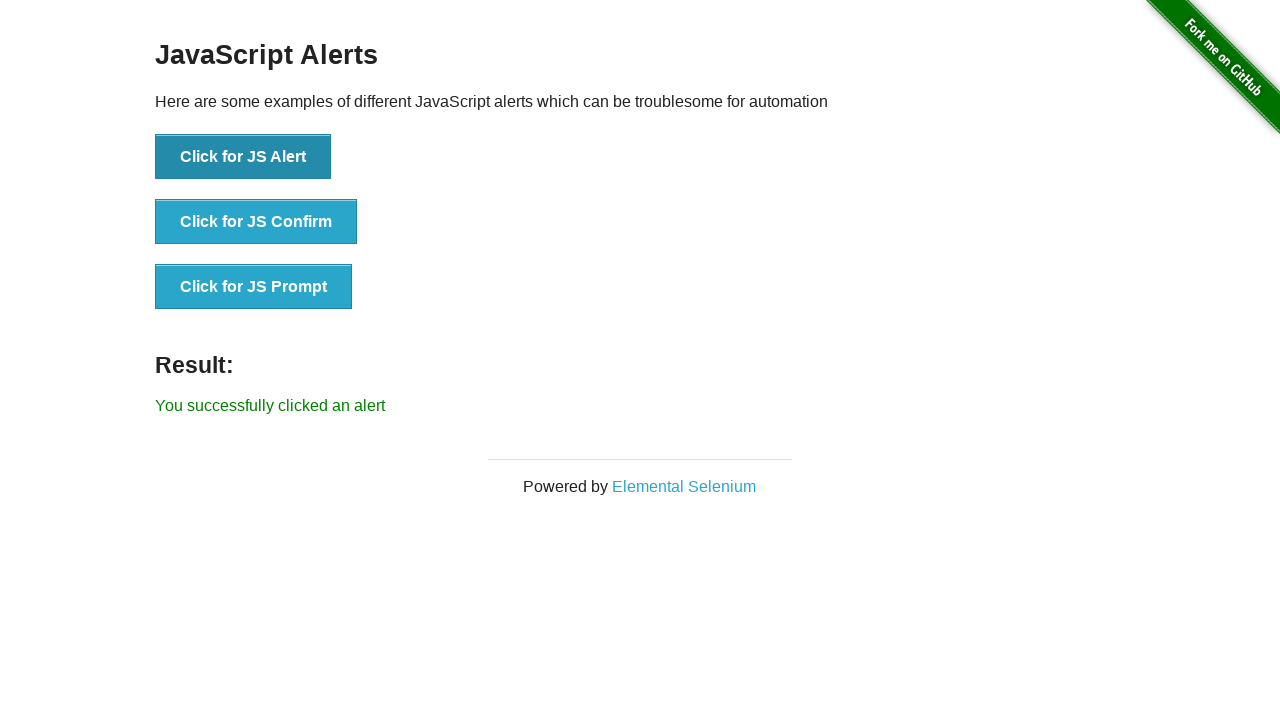

Waited 1 second after alert handling
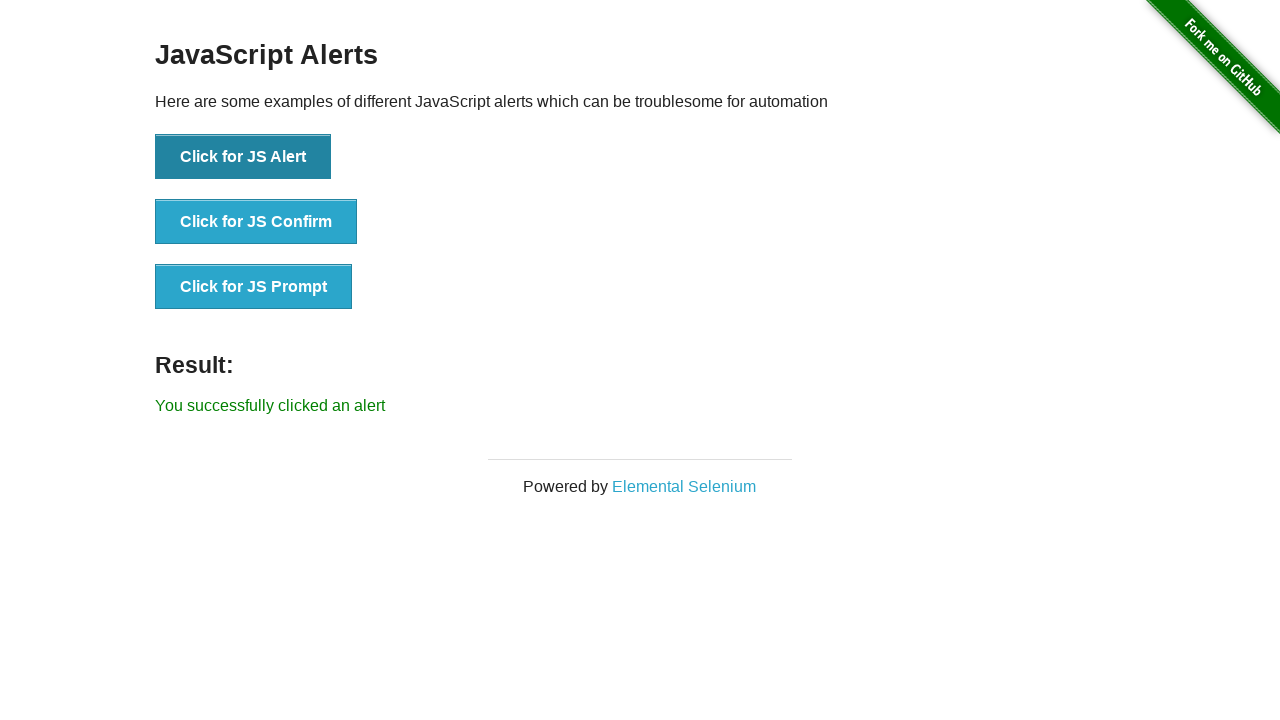

Registered handler to dismiss JS Confirm dialog
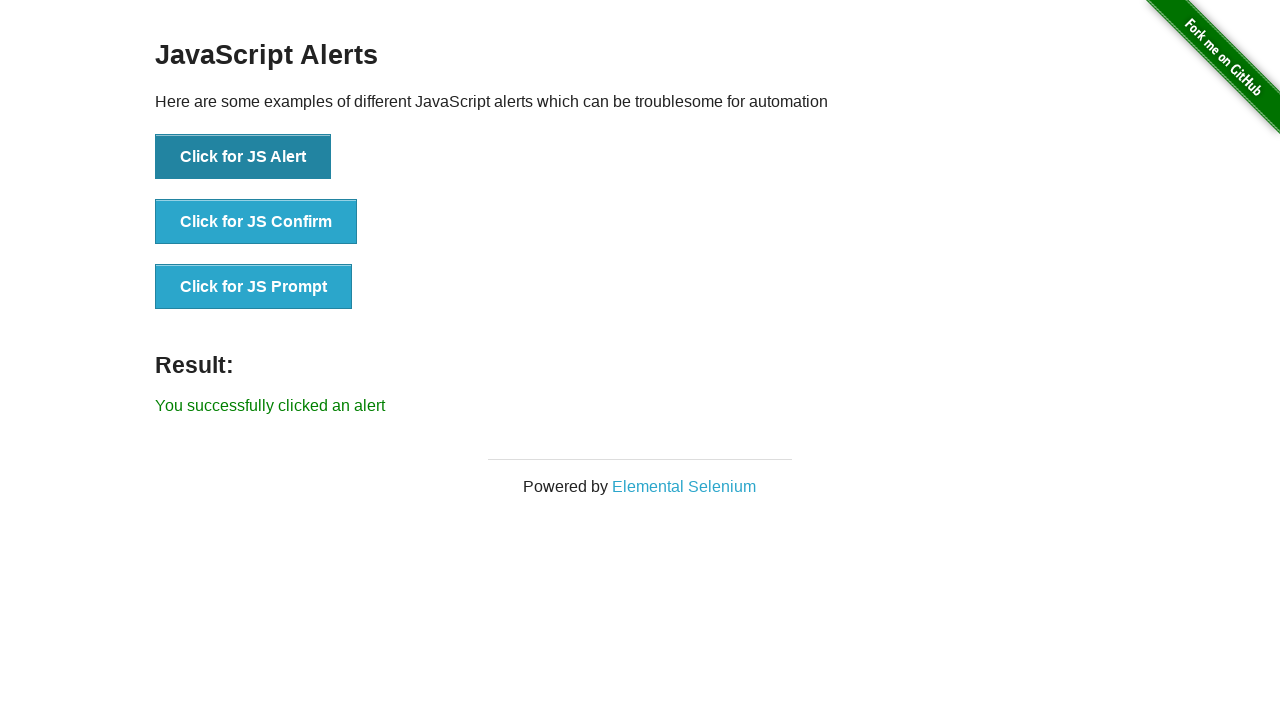

Clicked button to trigger JS Confirm dialog at (256, 222) on xpath=//button[text()='Click for JS Confirm']
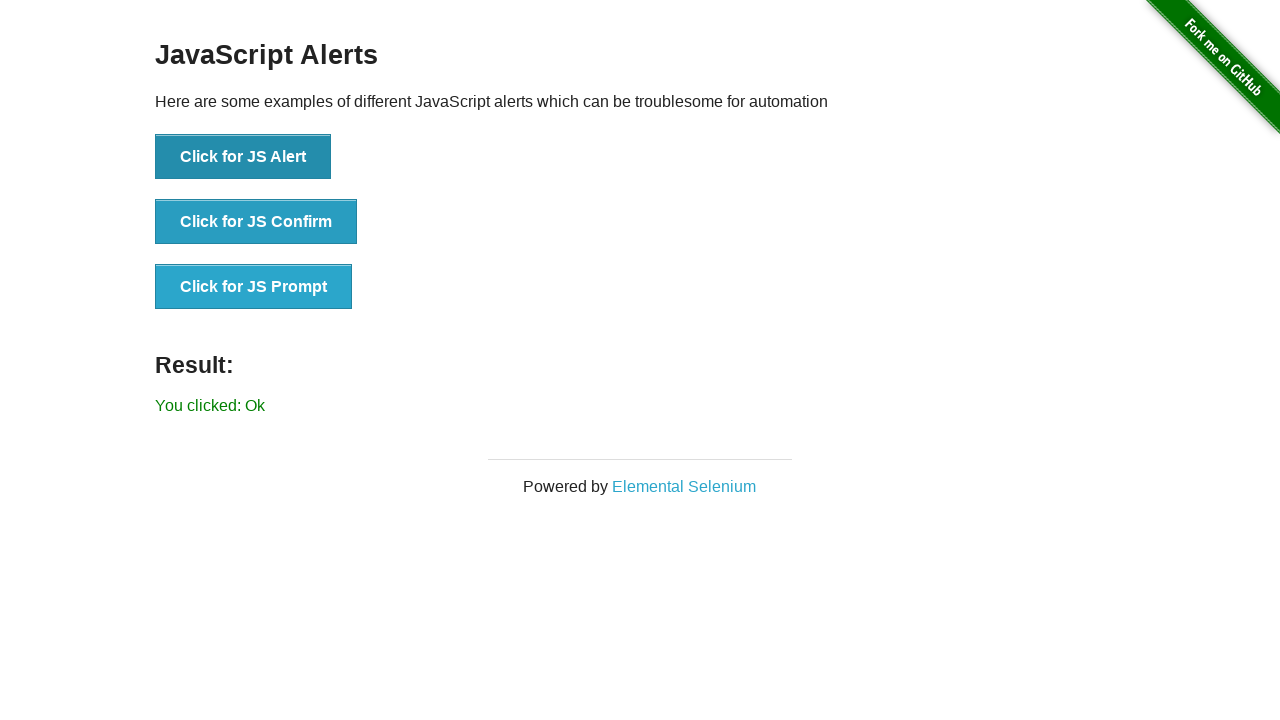

Waited 1 second after confirm dialog dismissal
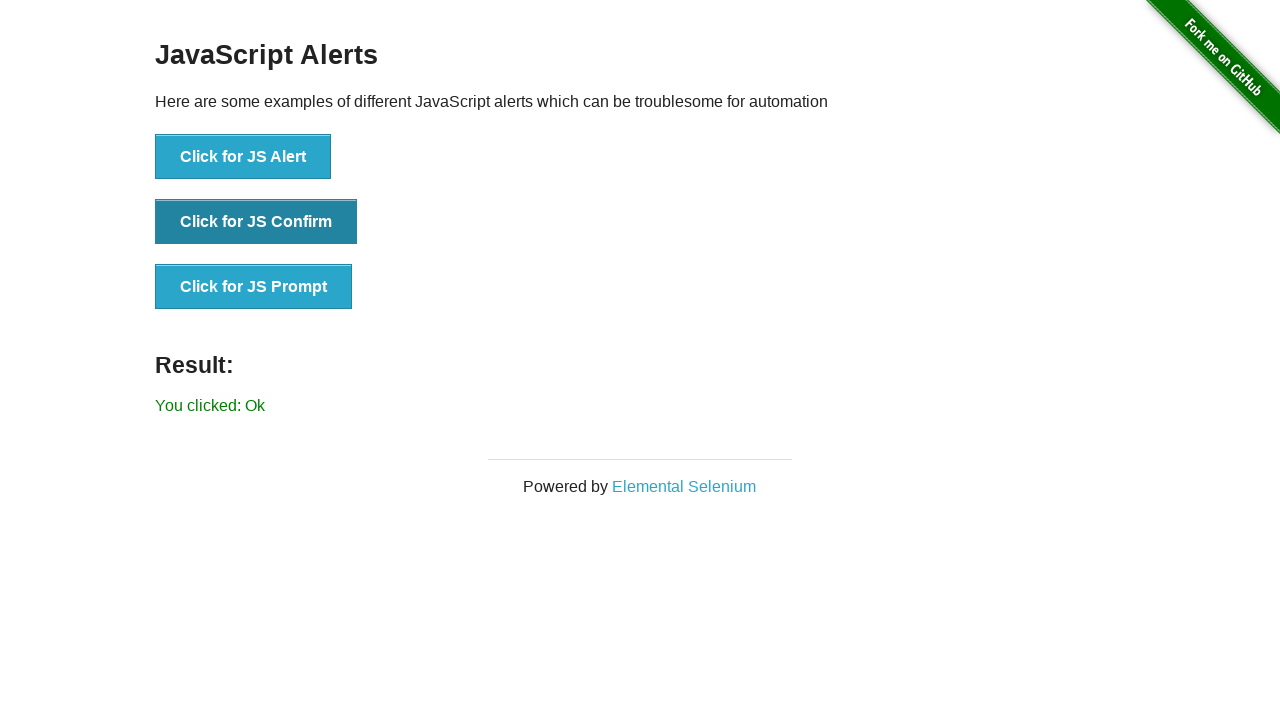

Registered handler to accept JS Prompt dialog with text 'Test User'
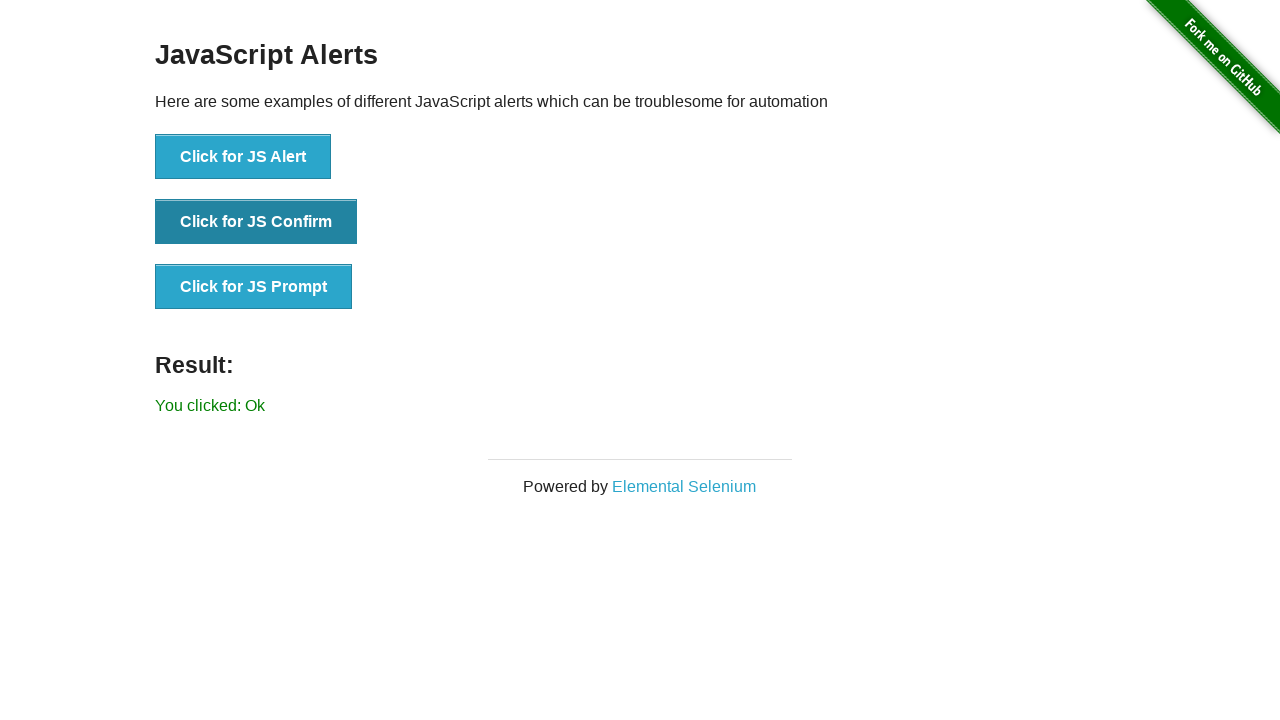

Clicked button to trigger JS Prompt dialog at (254, 287) on xpath=//button[text()='Click for JS Prompt']
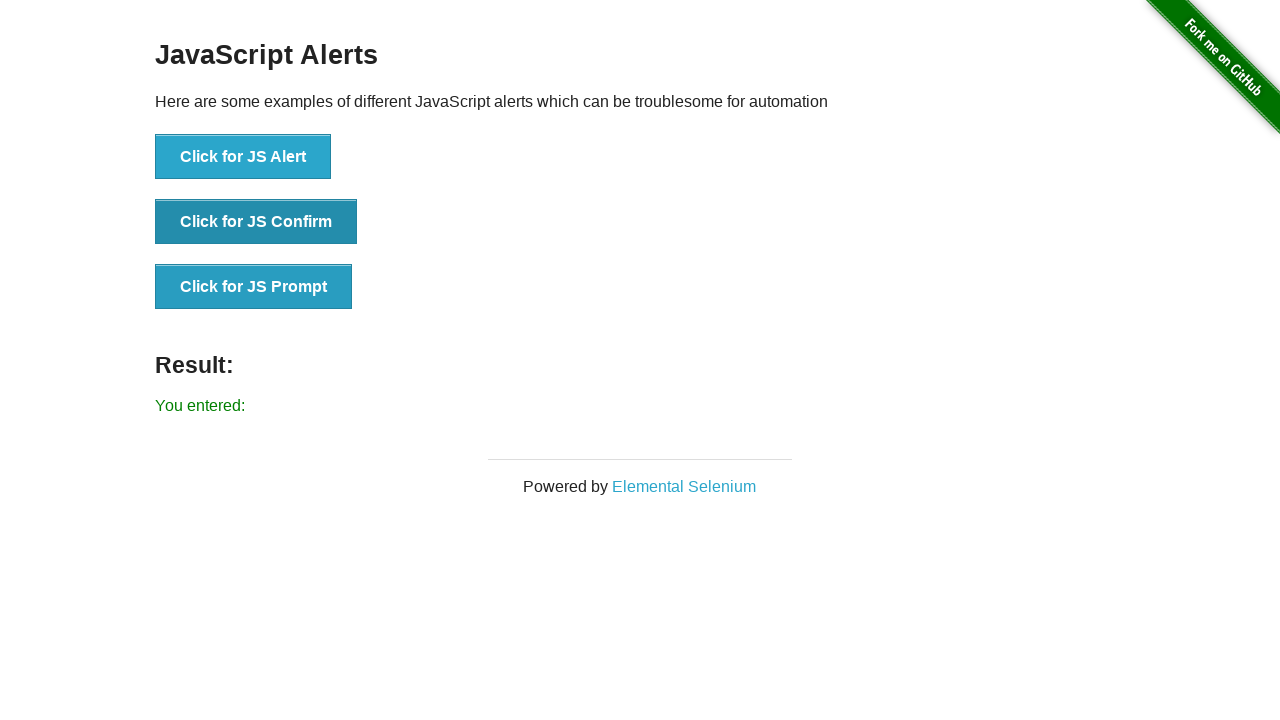

Result element loaded after prompt dialog handling
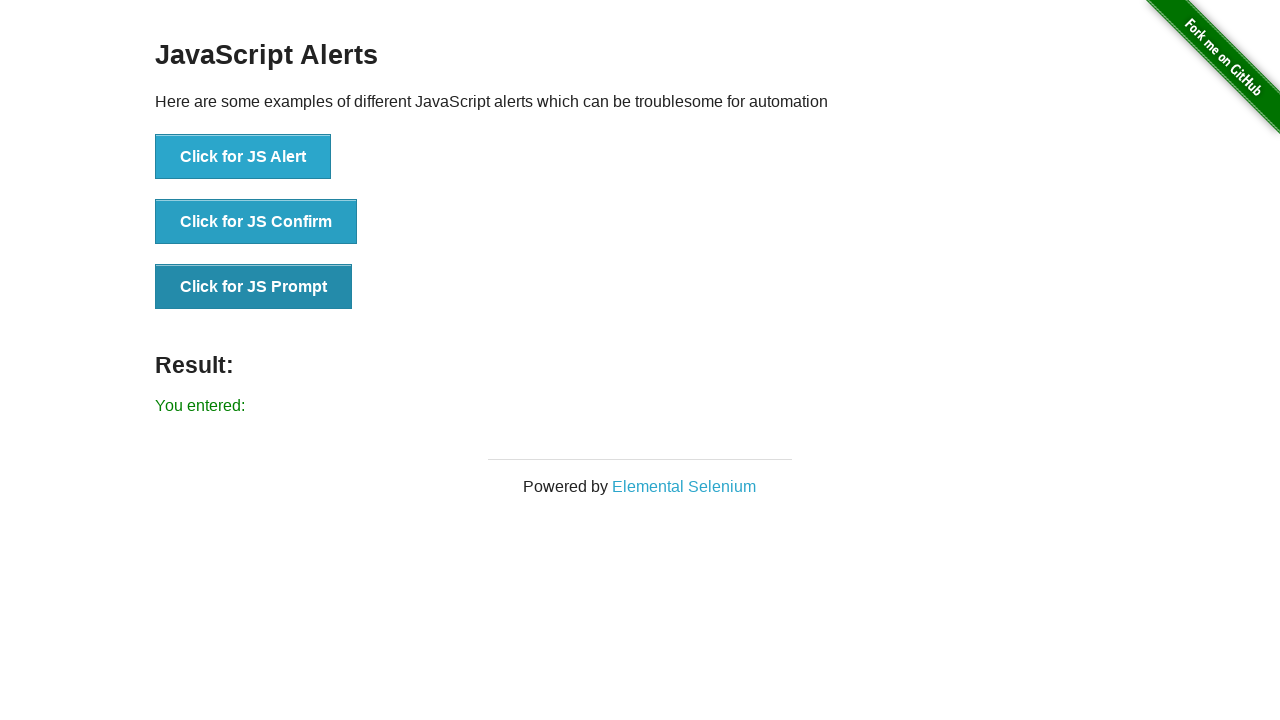

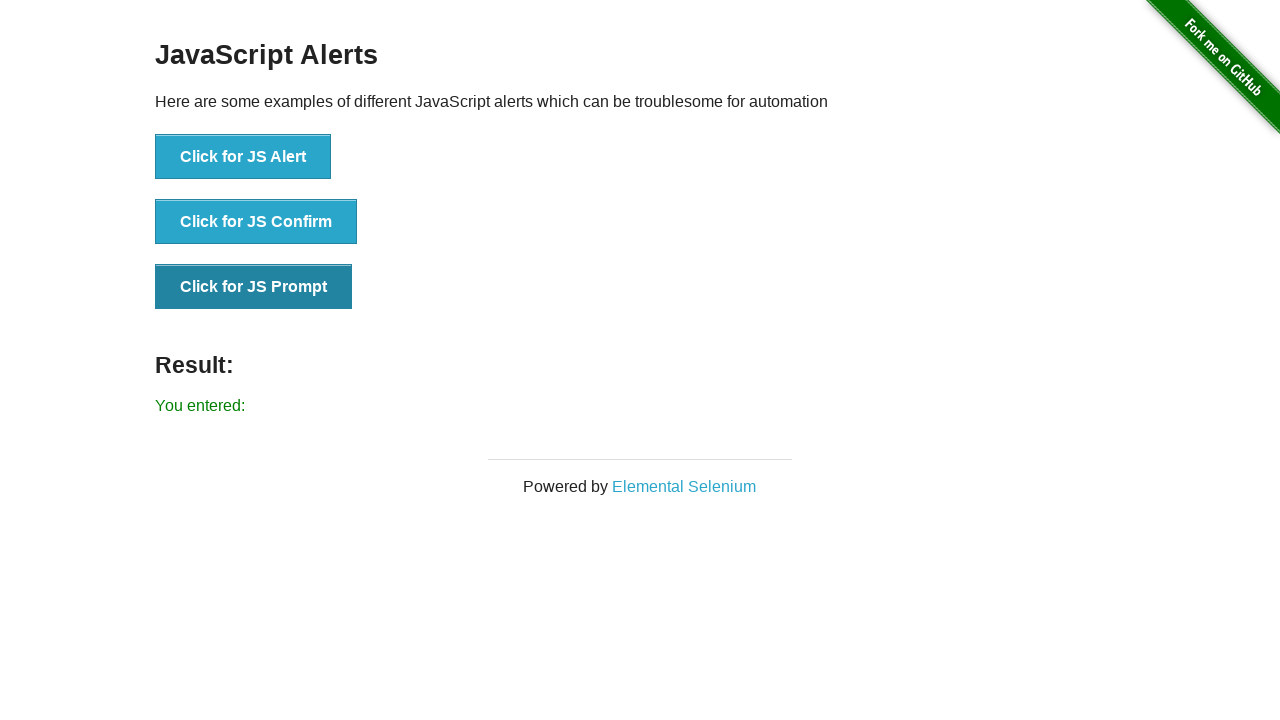